Navigates to Browse Languages section and verifies the table column headers are Language, Author, Date, Comments, Rate

Starting URL: http://www.99-bottles-of-beer.net/

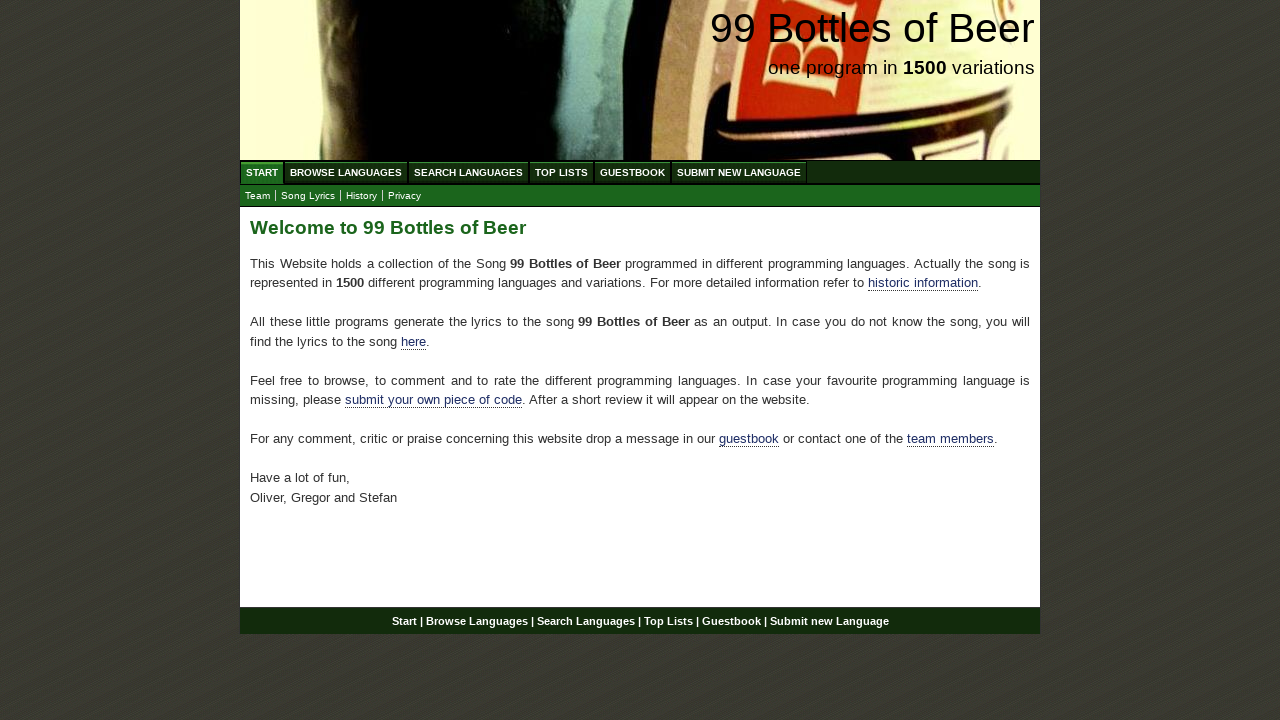

Clicked on 'Browse Languages' menu item at (346, 172) on xpath=//ul[@id='menu']//li/a[@href='/abc.html']
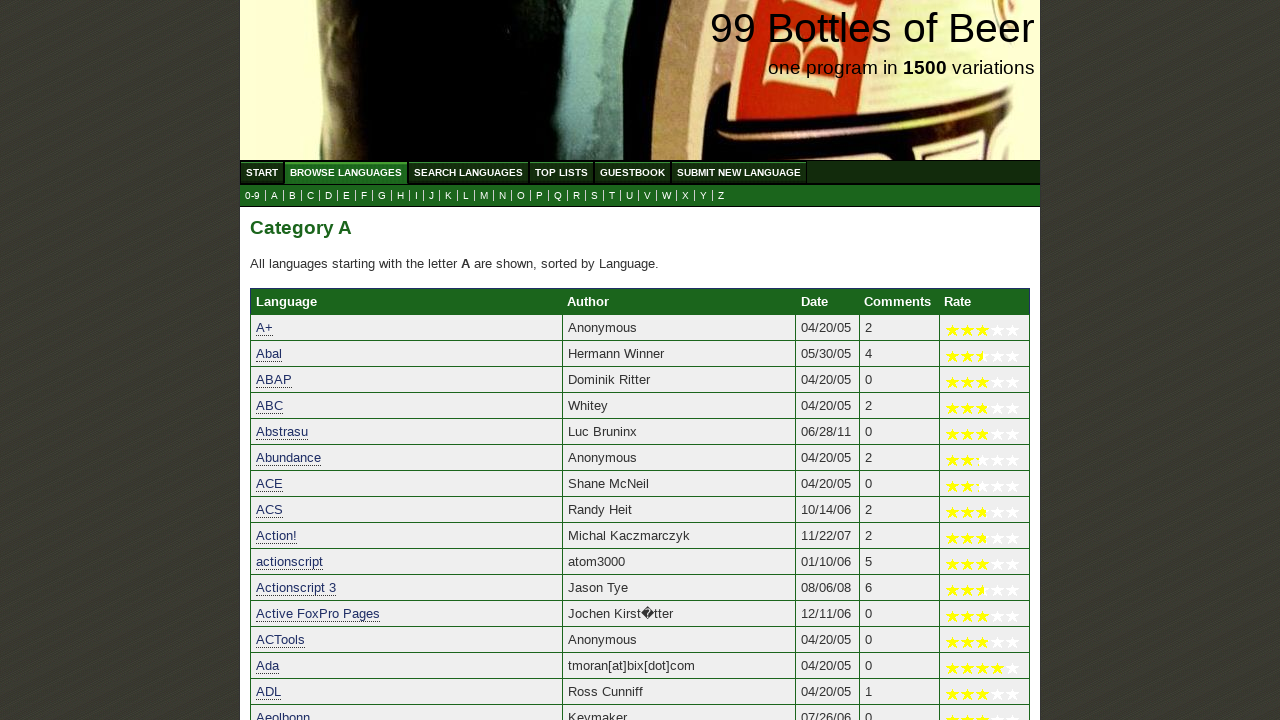

Table headers loaded in Browse Languages section
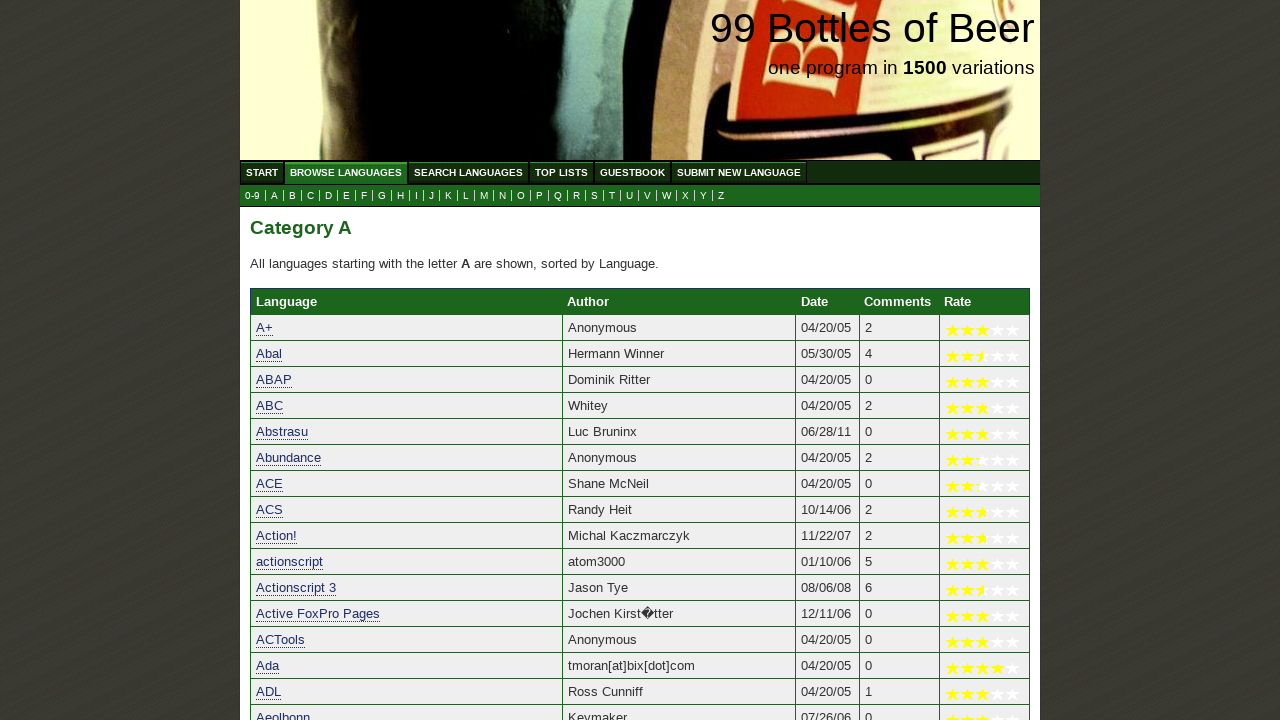

Verified that table has 5 column headers
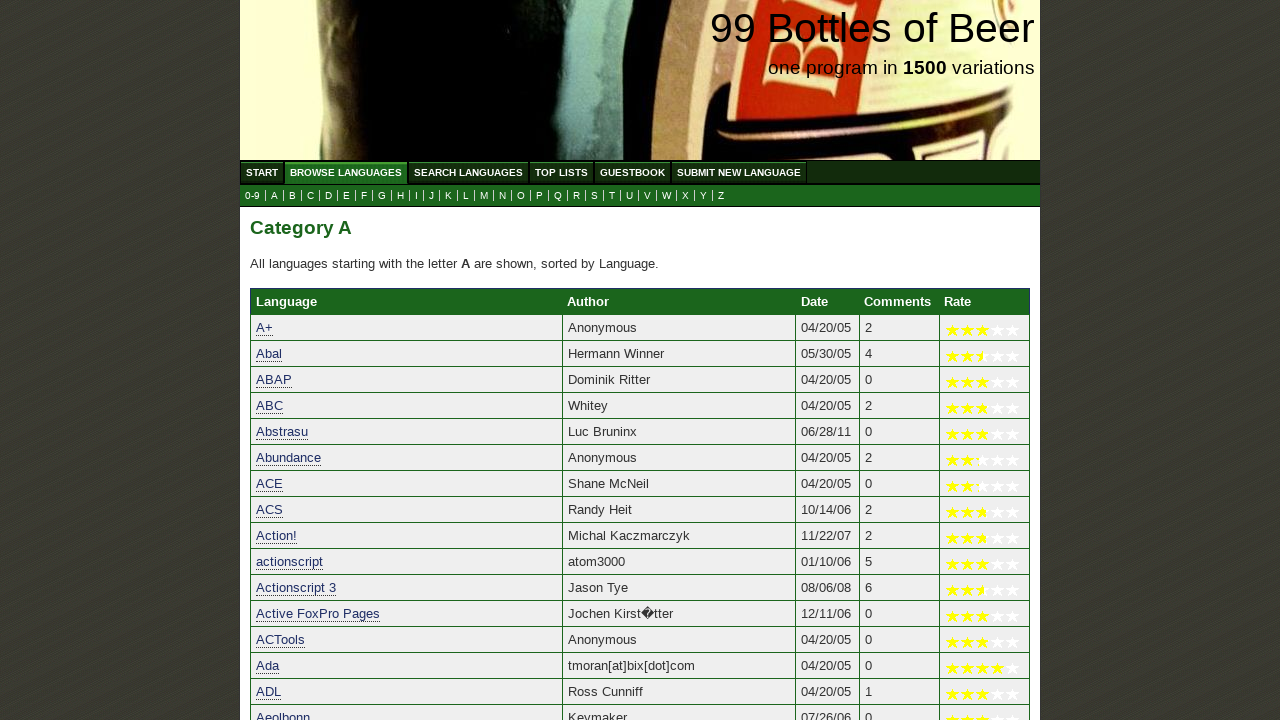

Verified column header 1 is 'Language'
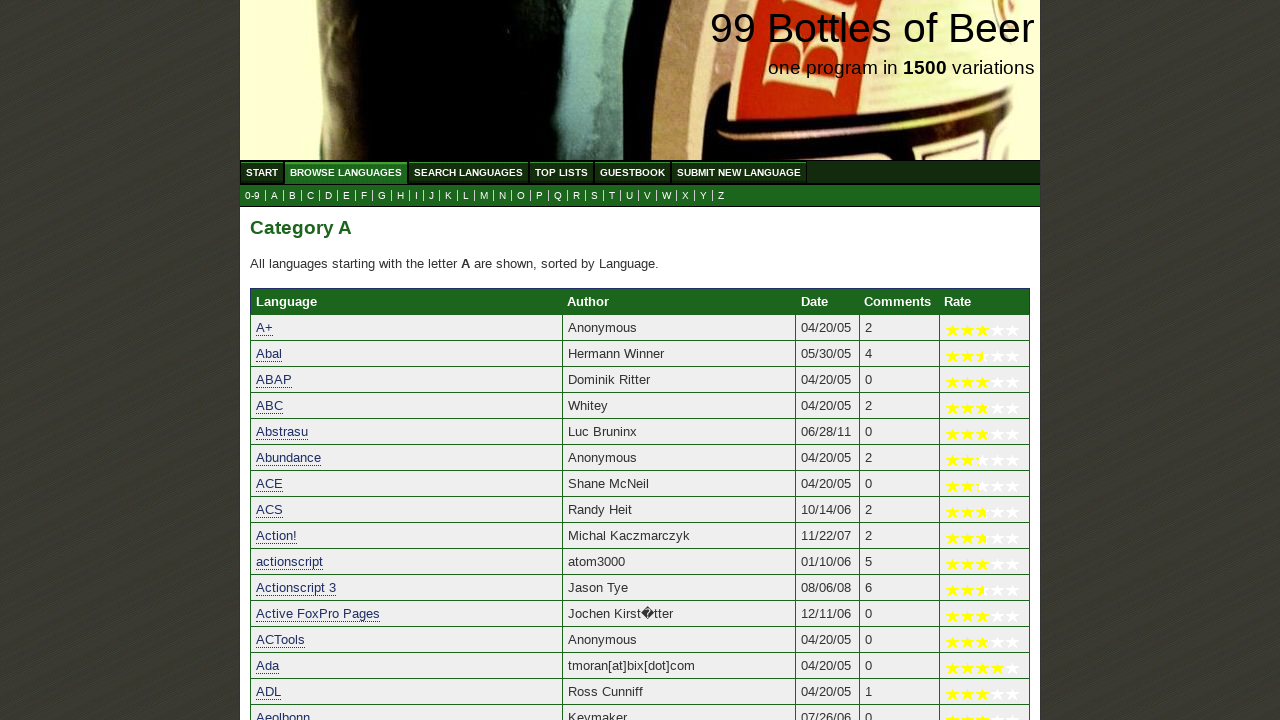

Verified column header 2 is 'Author'
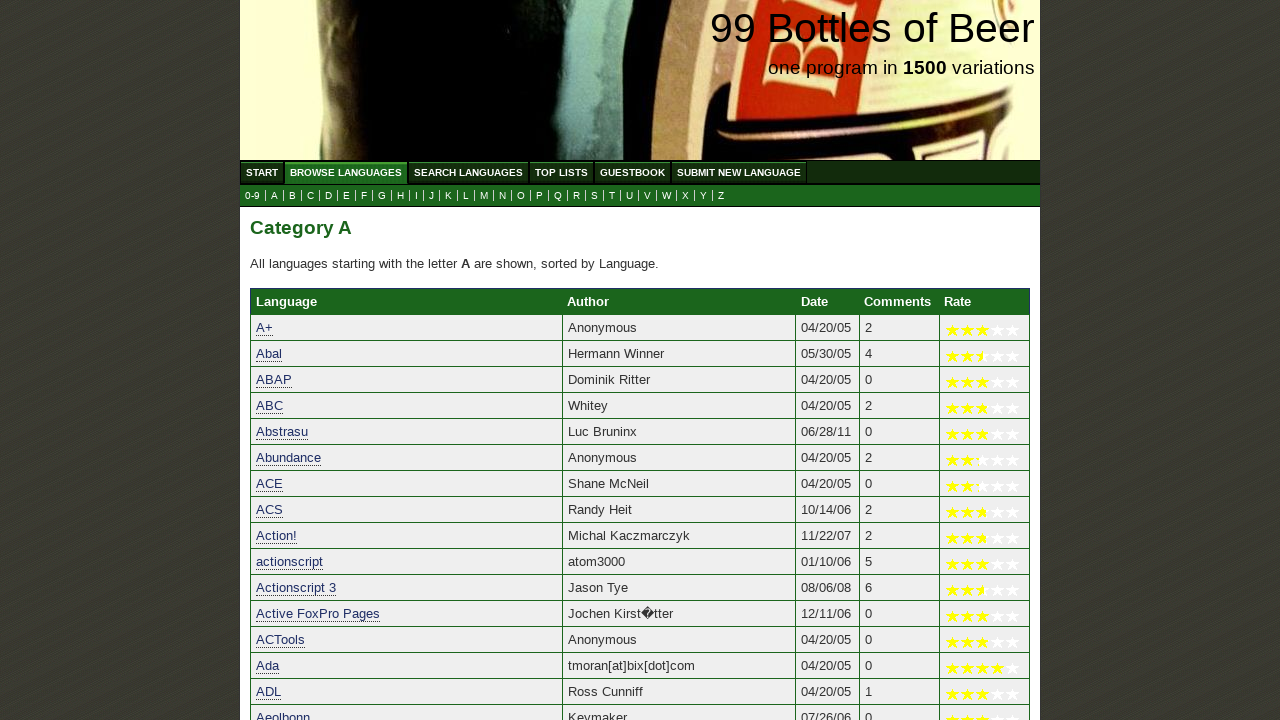

Verified column header 3 is 'Date'
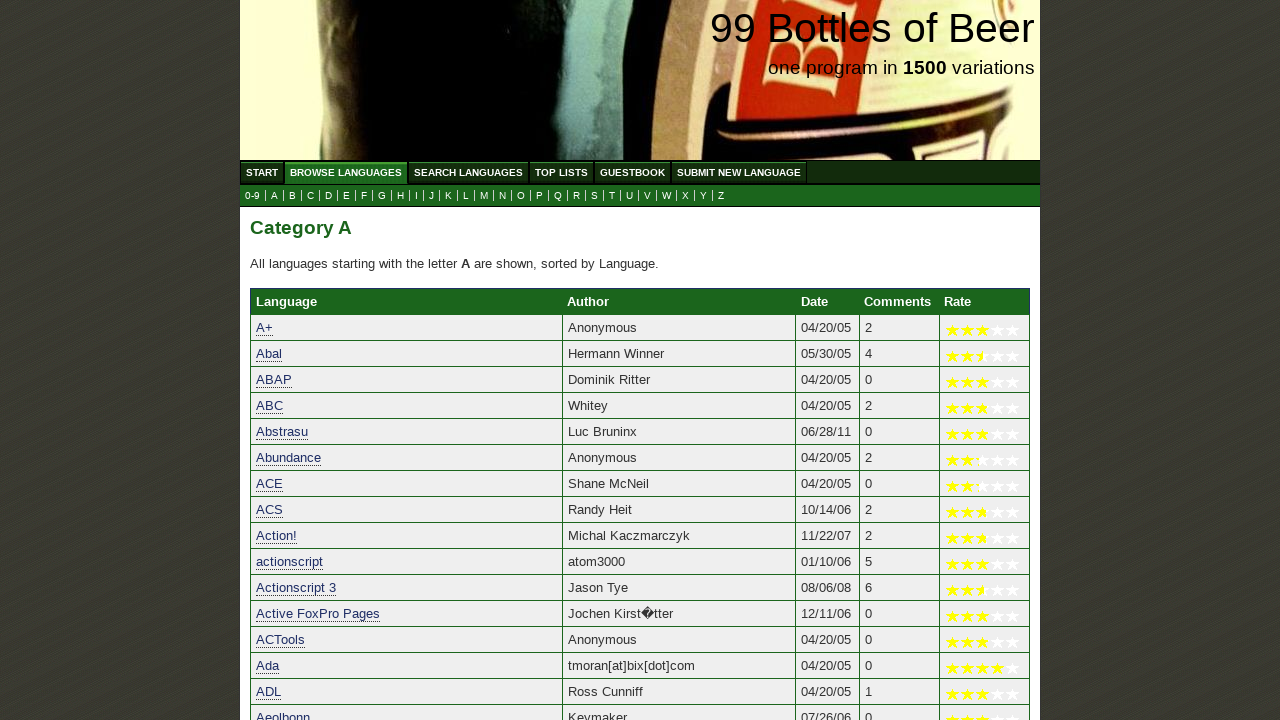

Verified column header 4 is 'Comments'
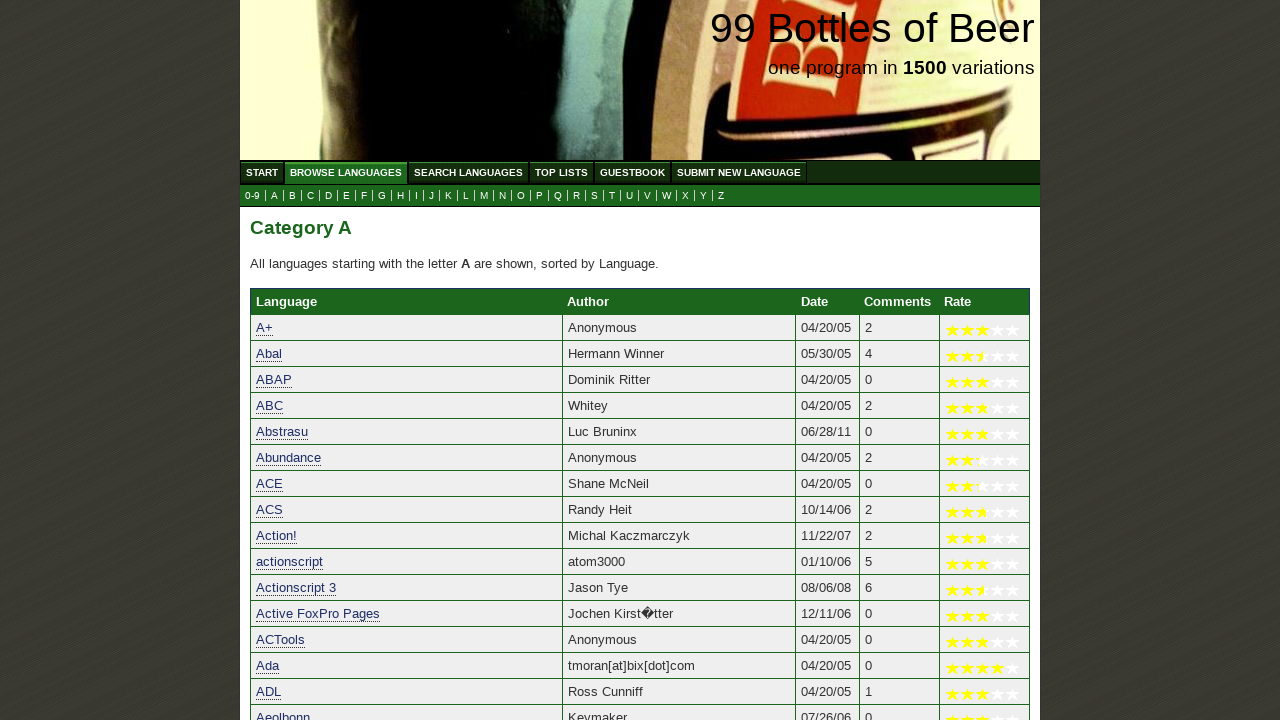

Verified column header 5 is 'Rate'
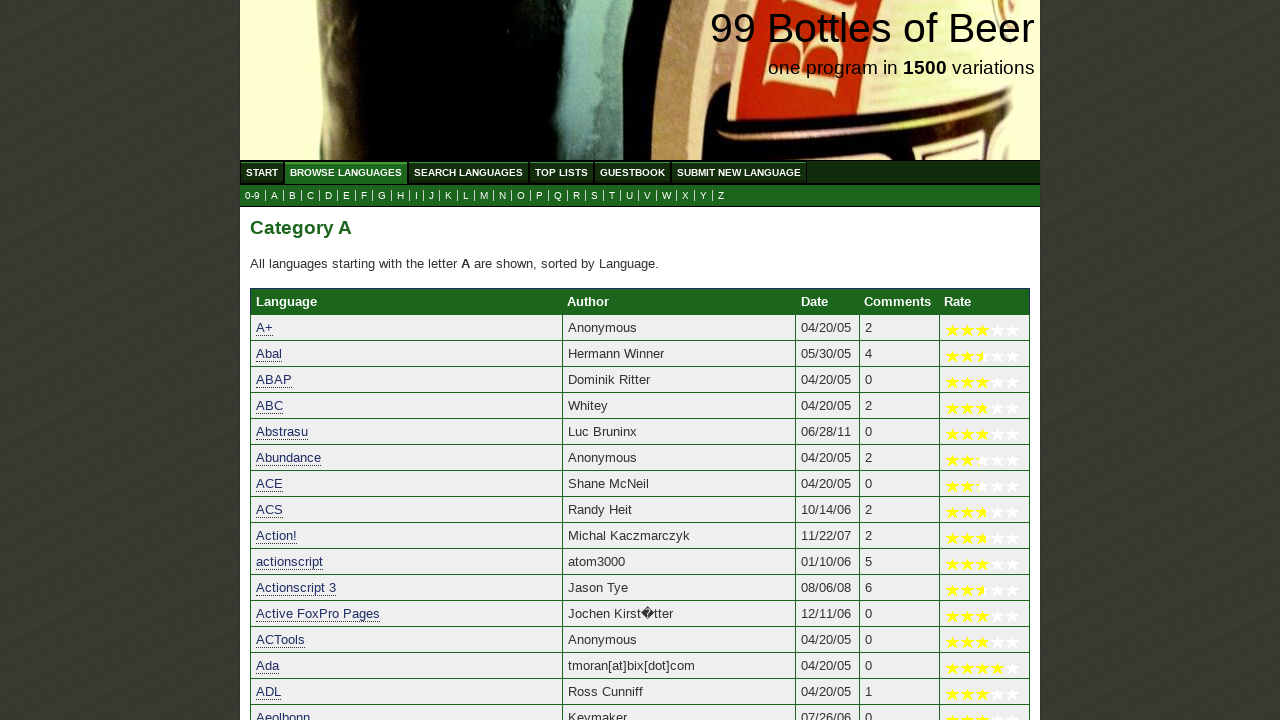

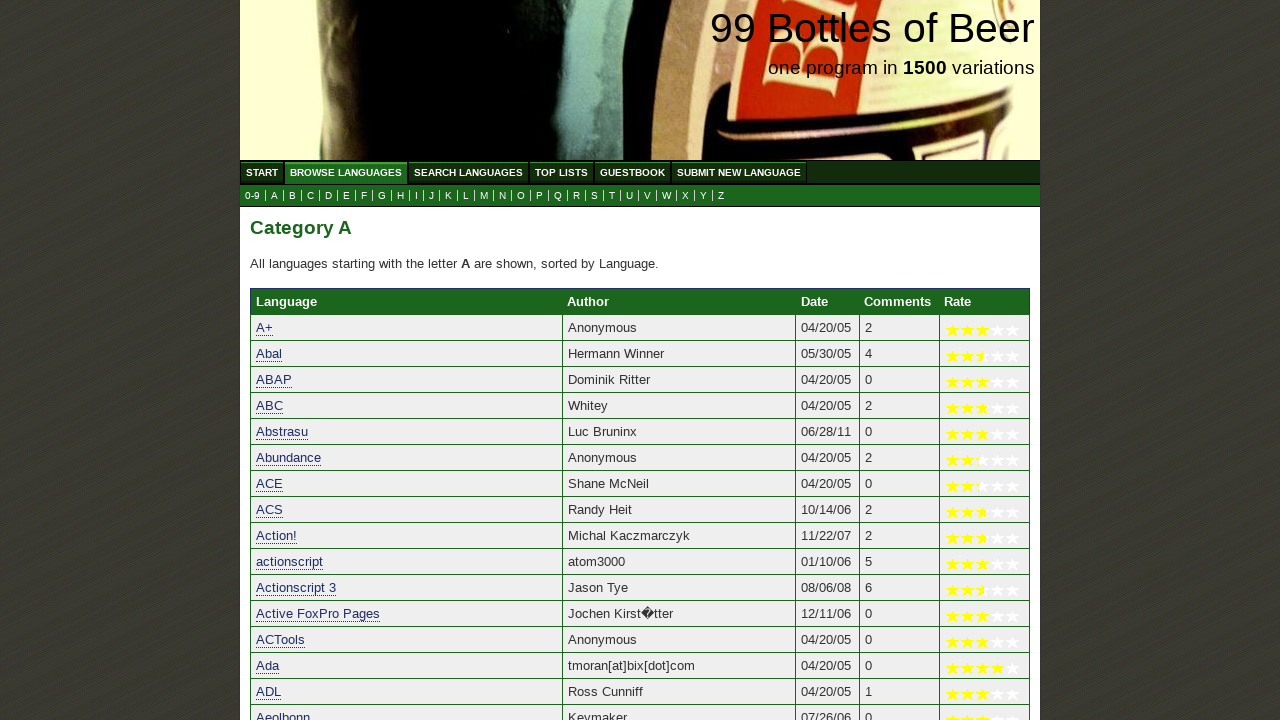